Tests login page by clicking the login button and verifying footer text is displayed

Starting URL: https://www.practice-ucodeacademy.com/login

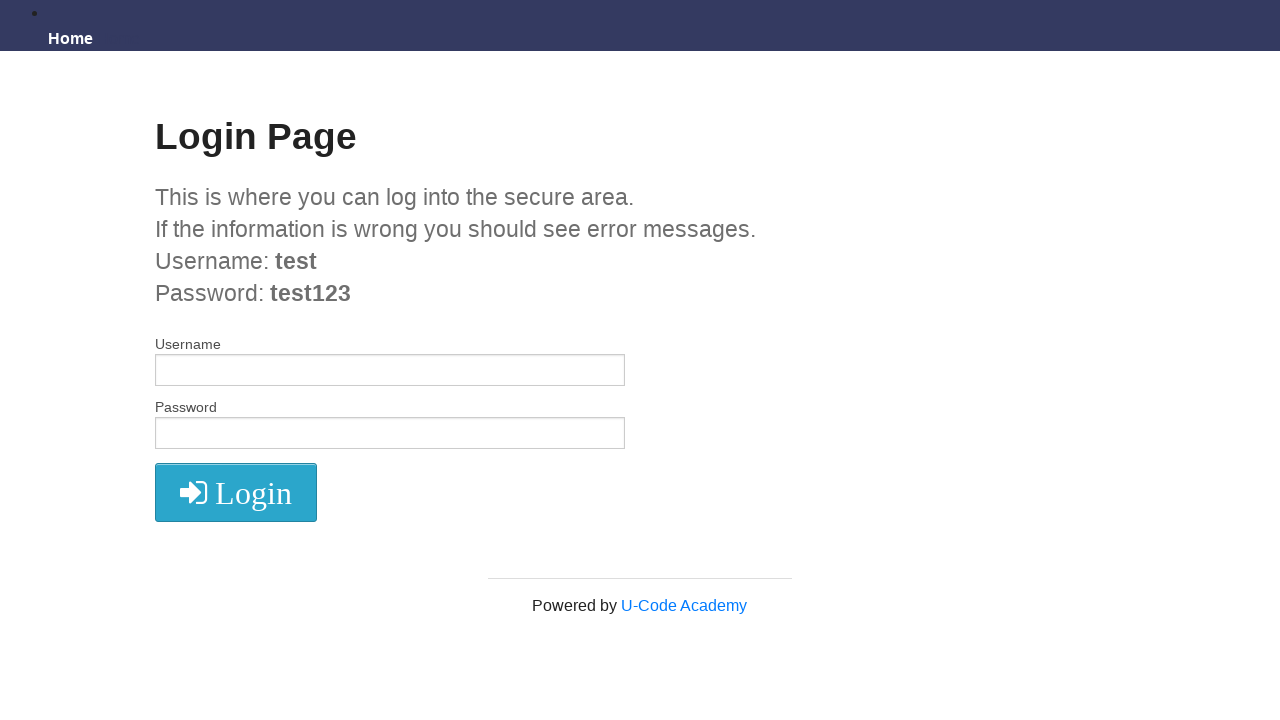

Clicked login button with class 'radius' at (236, 493) on button.radius
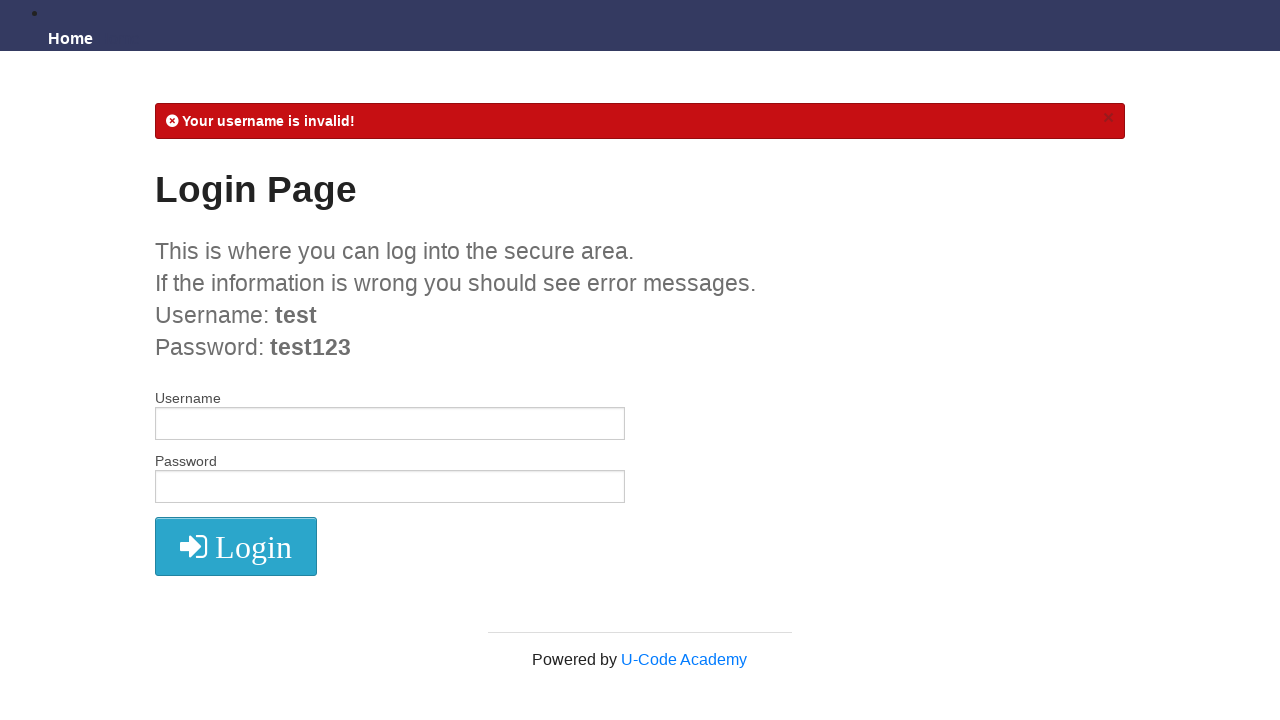

Waited 1 second for page to load after clicking login button
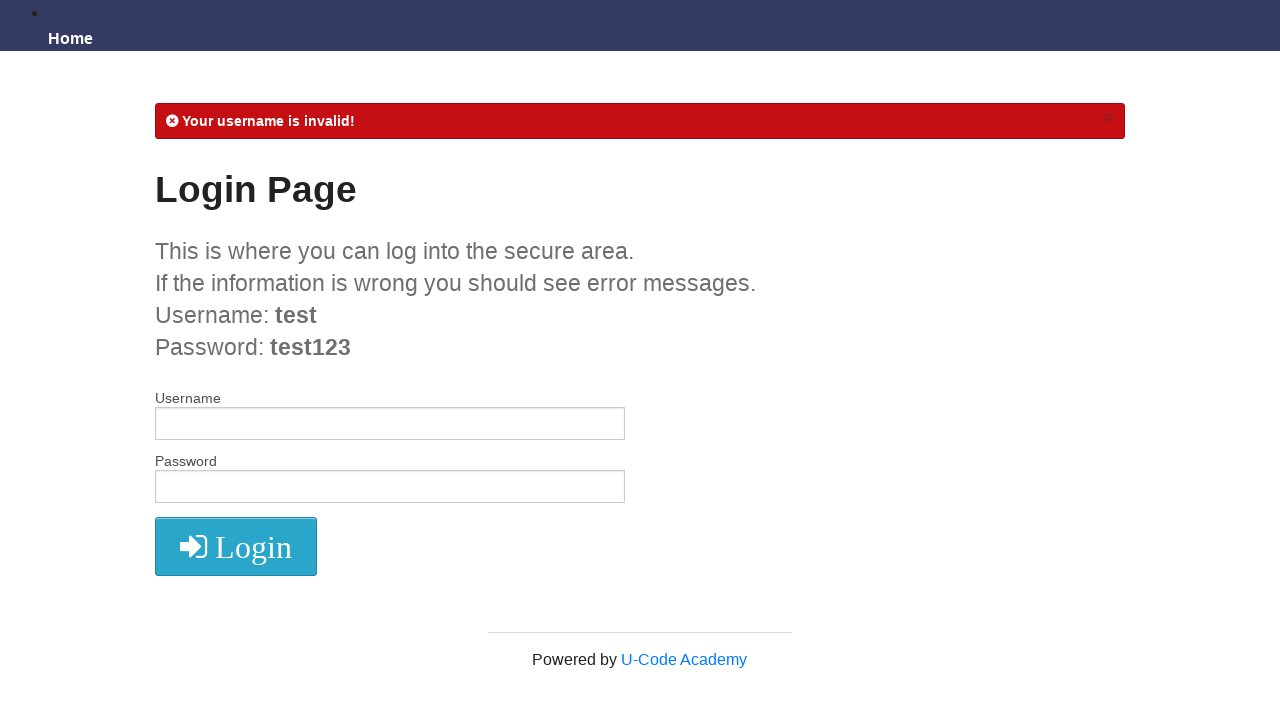

Located footer element with class 'large-4 large-centered columns'
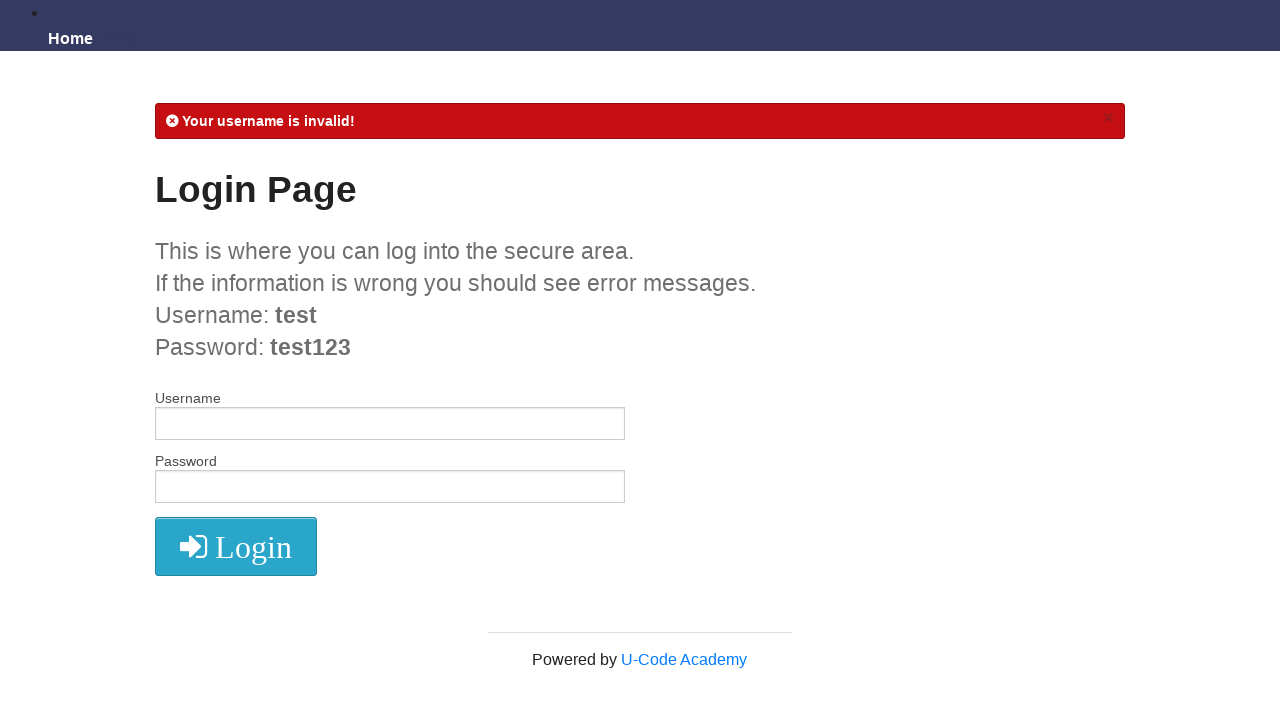

Footer element loaded and is visible
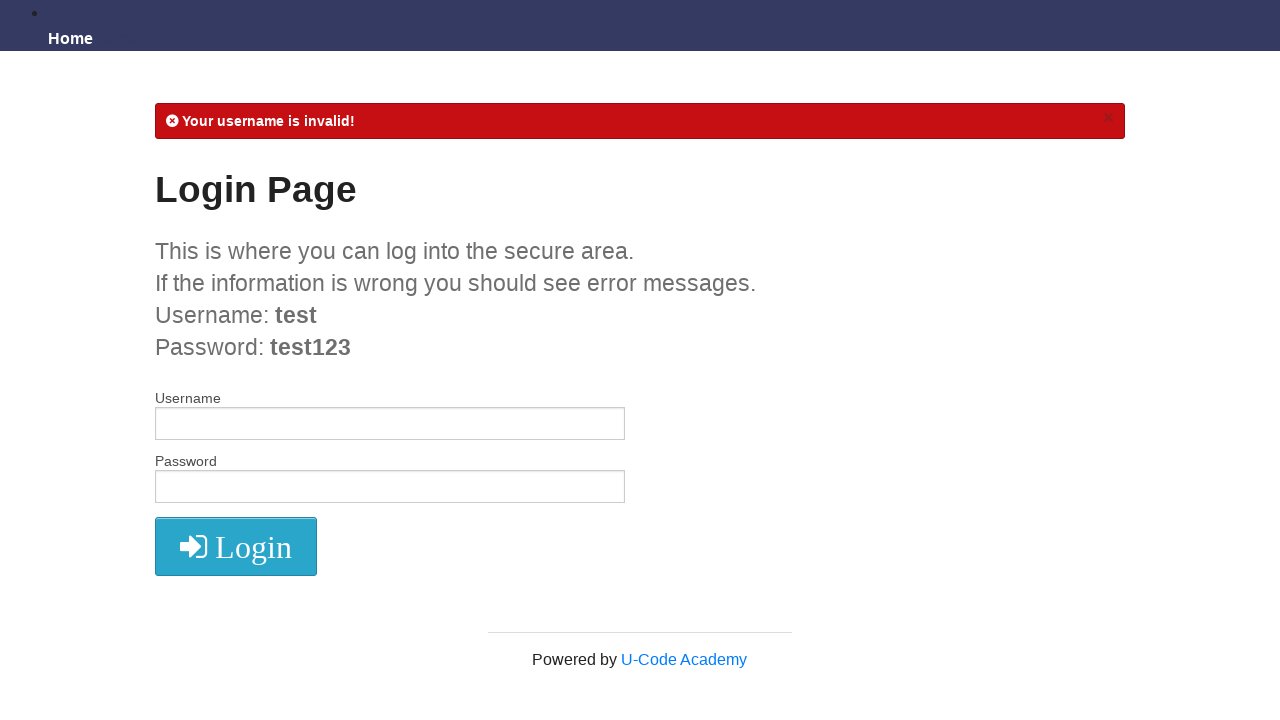

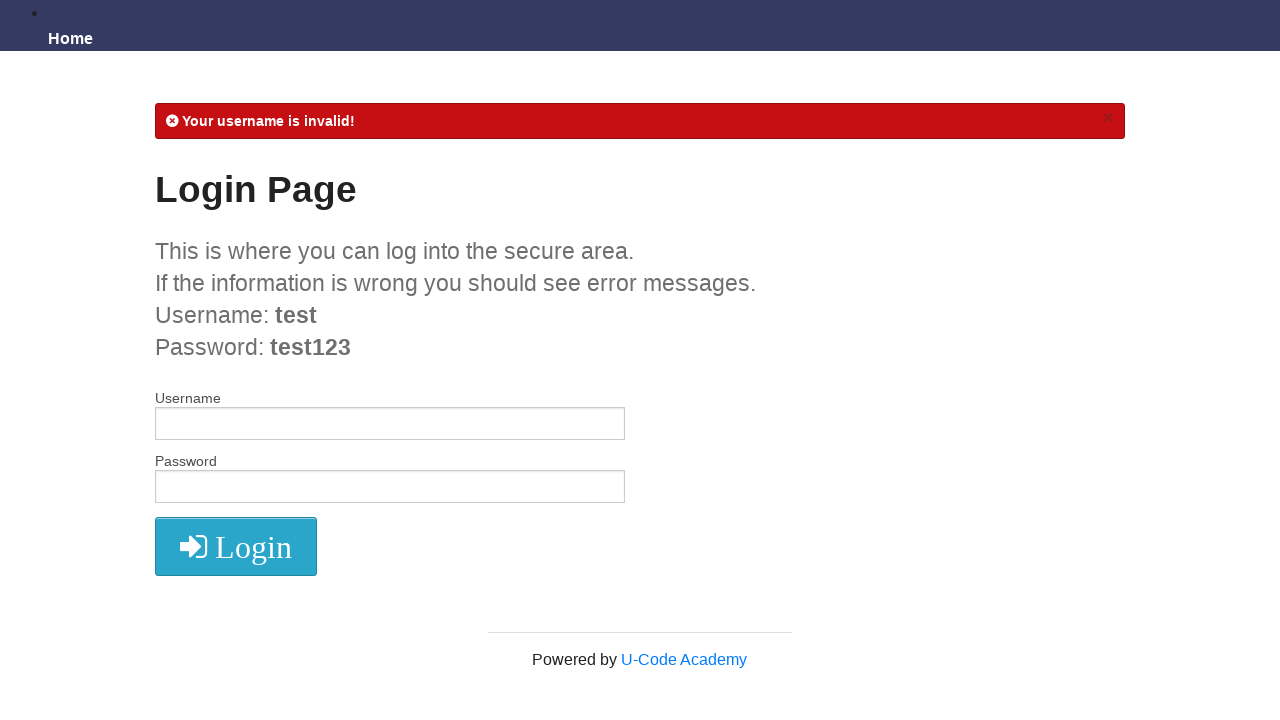